Tests the Delta Airlines date picker by opening the departure date calendar and selecting day 31

Starting URL: https://www.delta.com/

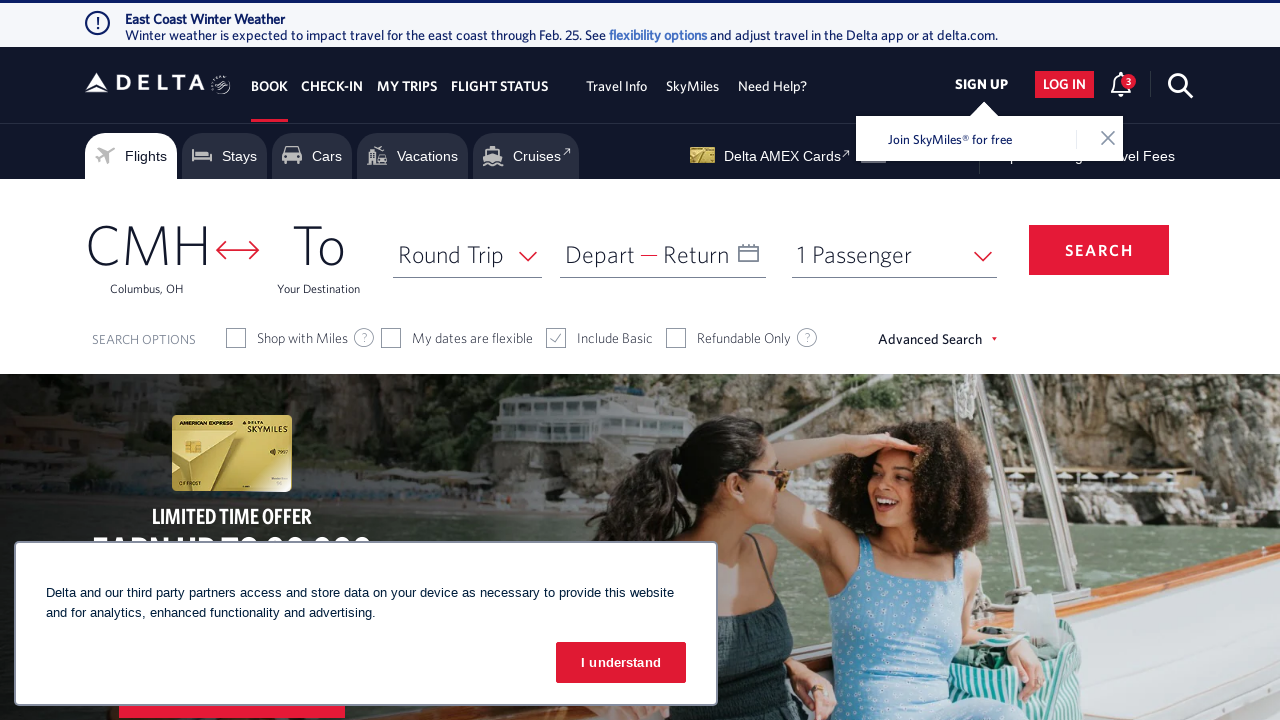

Clicked departure date input to open calendar at (663, 254) on div#input_departureDate_1
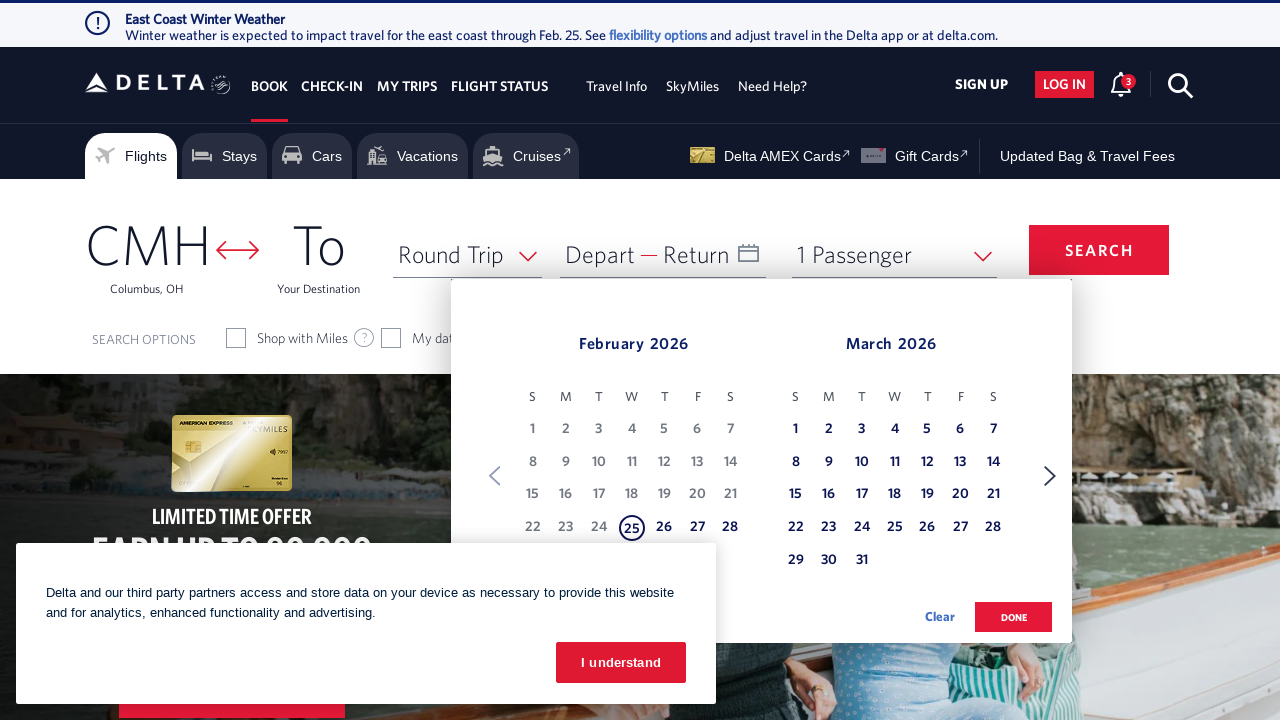

Calendar table loaded and became visible
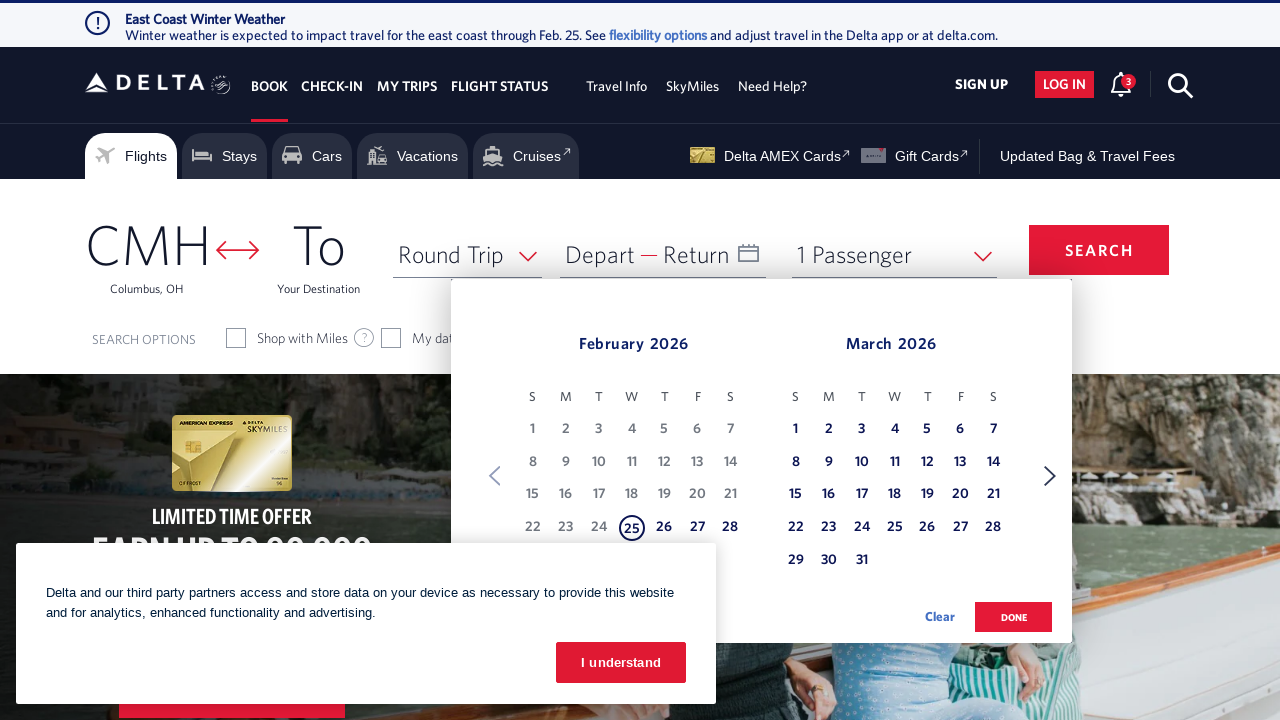

Clicked done button to confirm date selection at (1014, 617) on button.donebutton
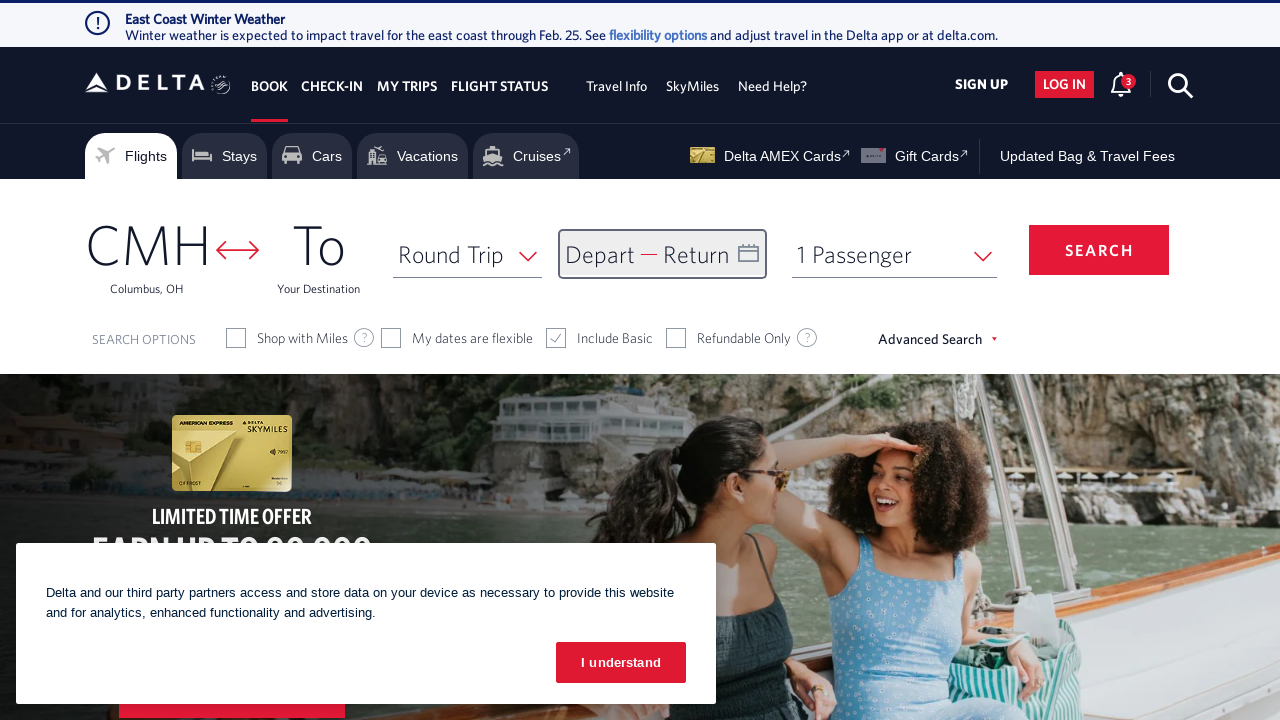

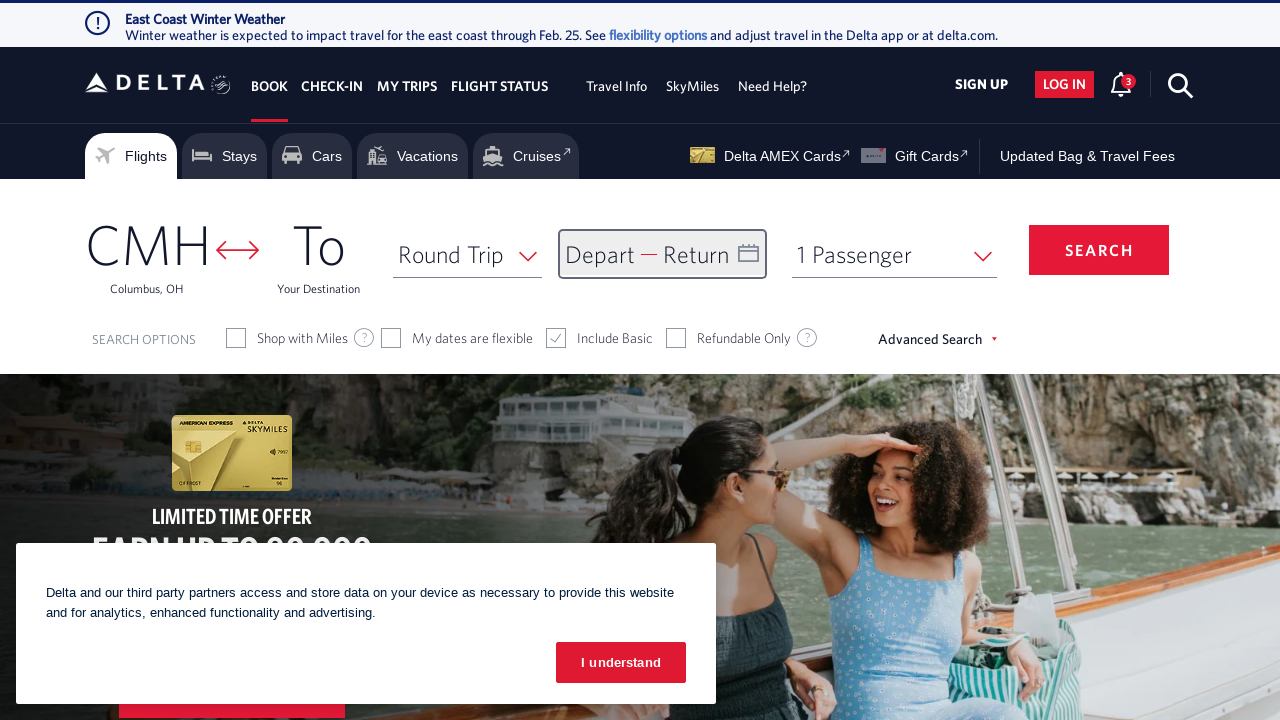